Tests JavaScript prompt popup handling by navigating to W3Schools tryit page, switching to an iframe, clicking a button to trigger a prompt, entering text, and accepting the alert

Starting URL: https://www.w3schools.com/jsref/tryit.asp?filename=tryjsref_prompt

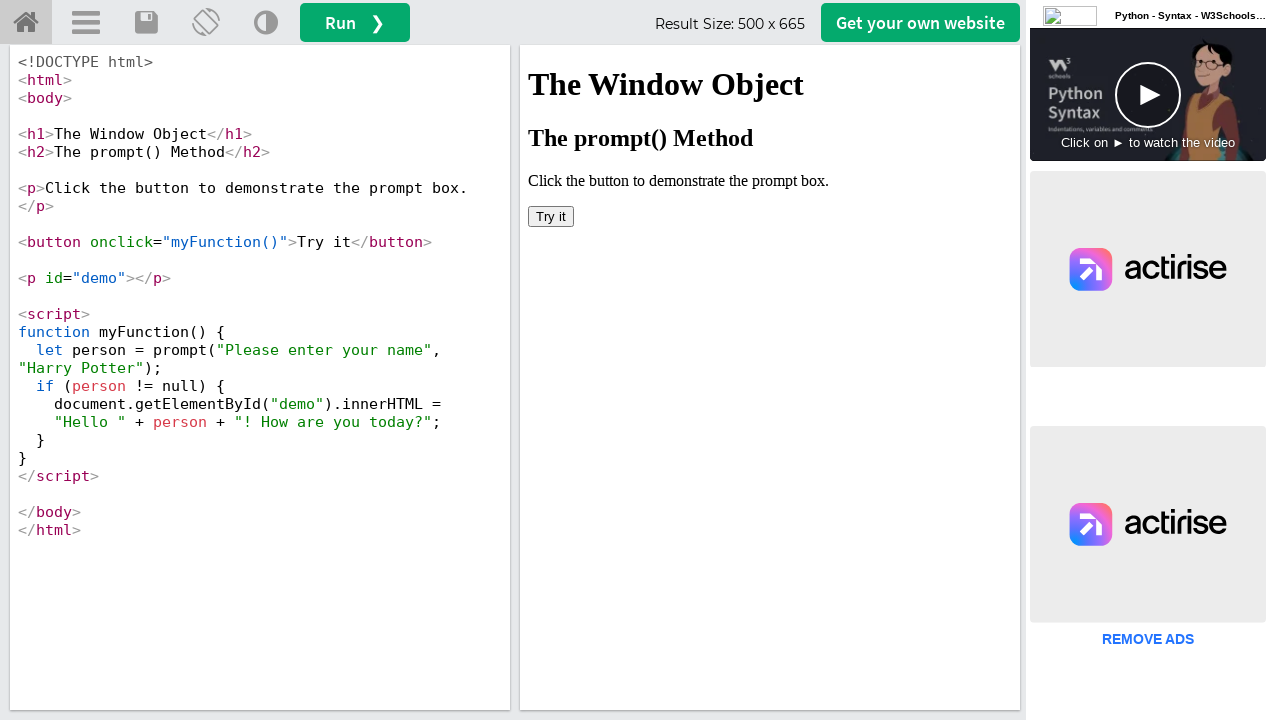

Set viewport size to 1920x1080
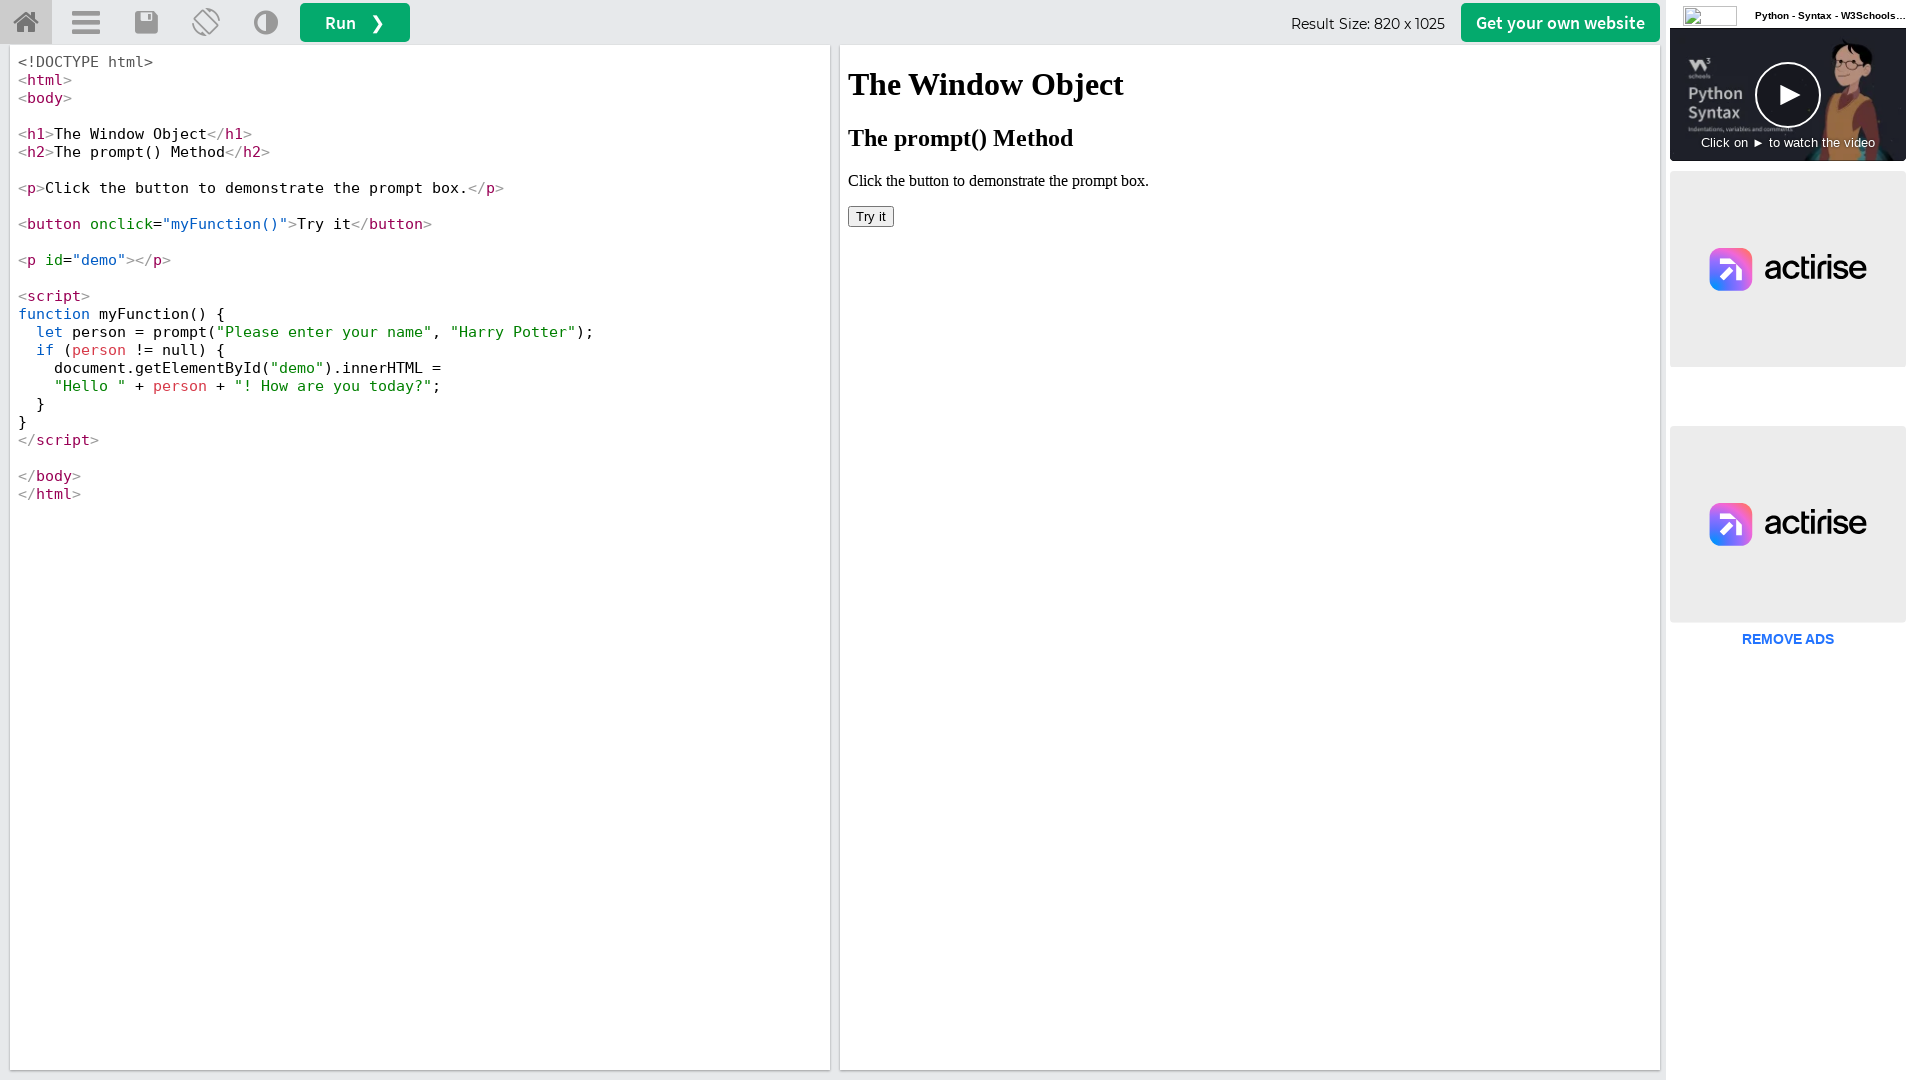

Located iframe with ID 'iframeResult'
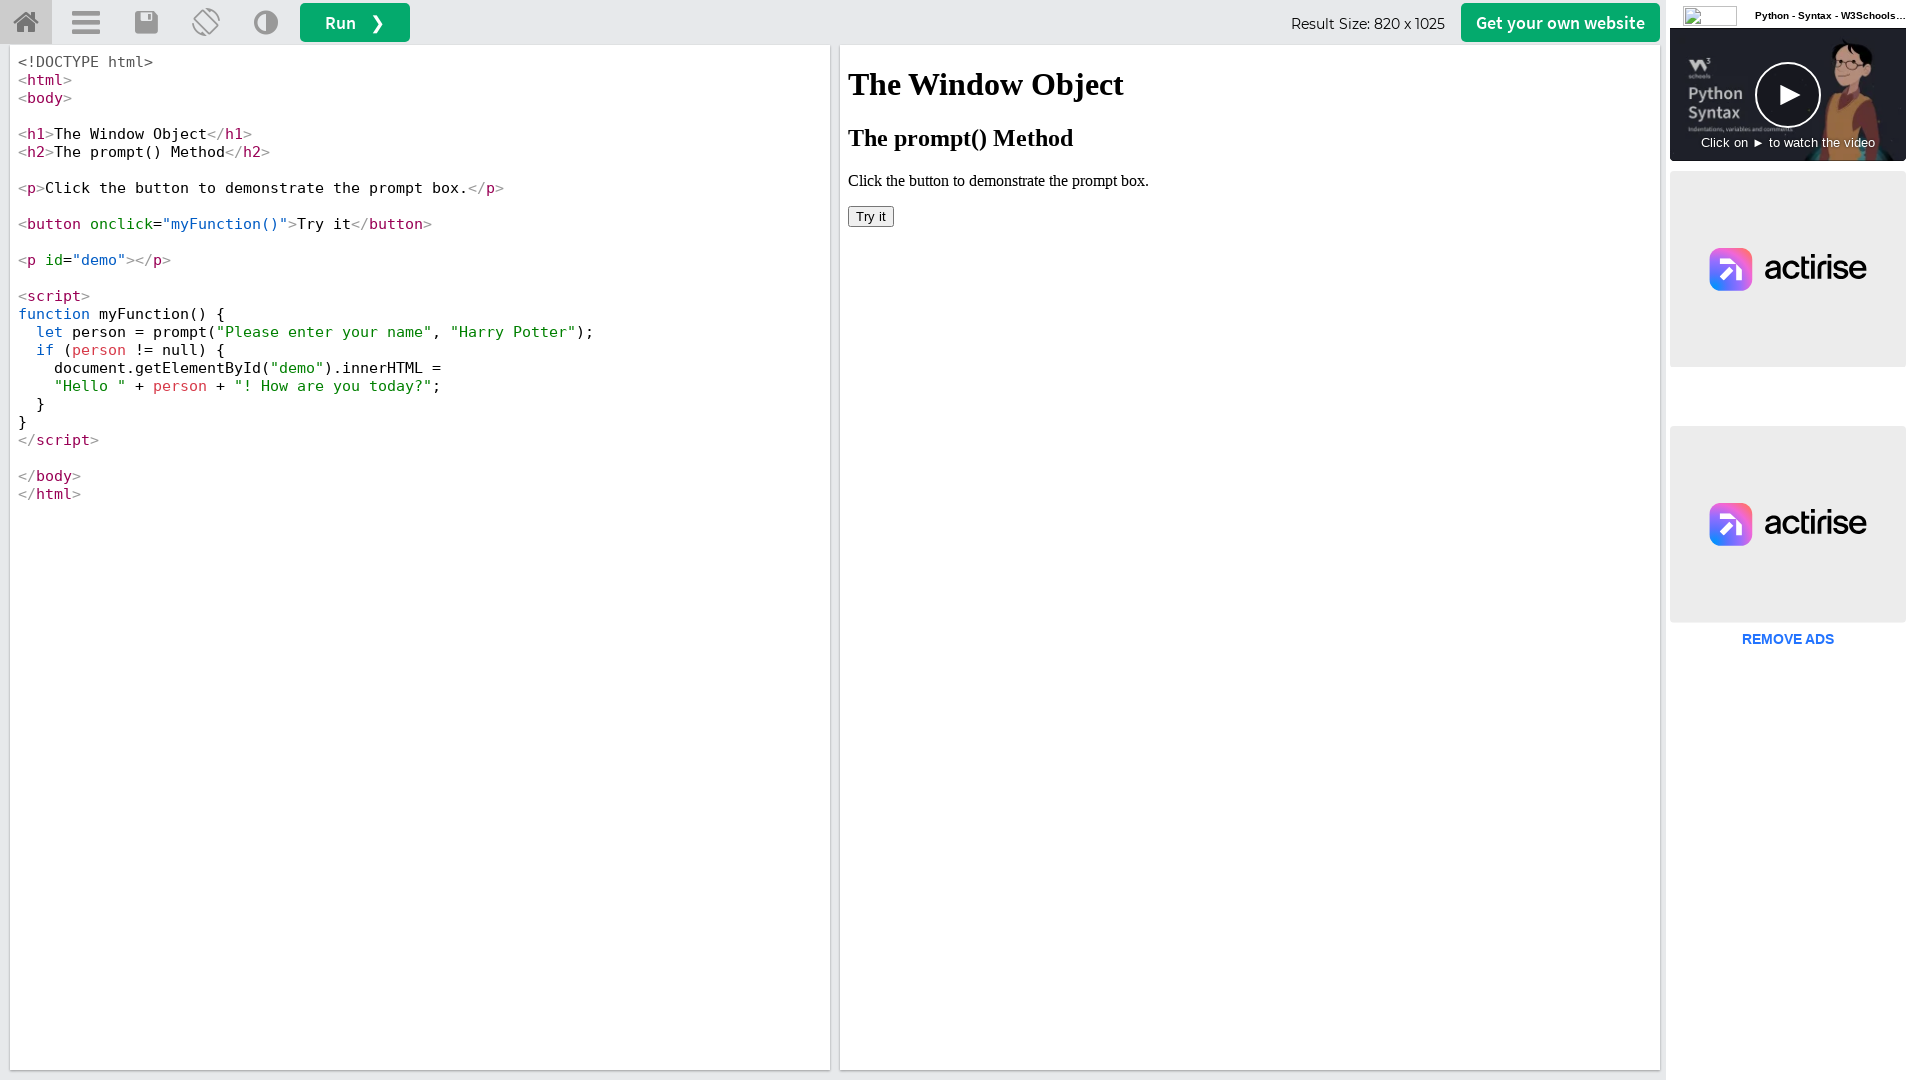

Clicked button in iframe to trigger JavaScript prompt at (871, 216) on #iframeResult >> internal:control=enter-frame >> body > button
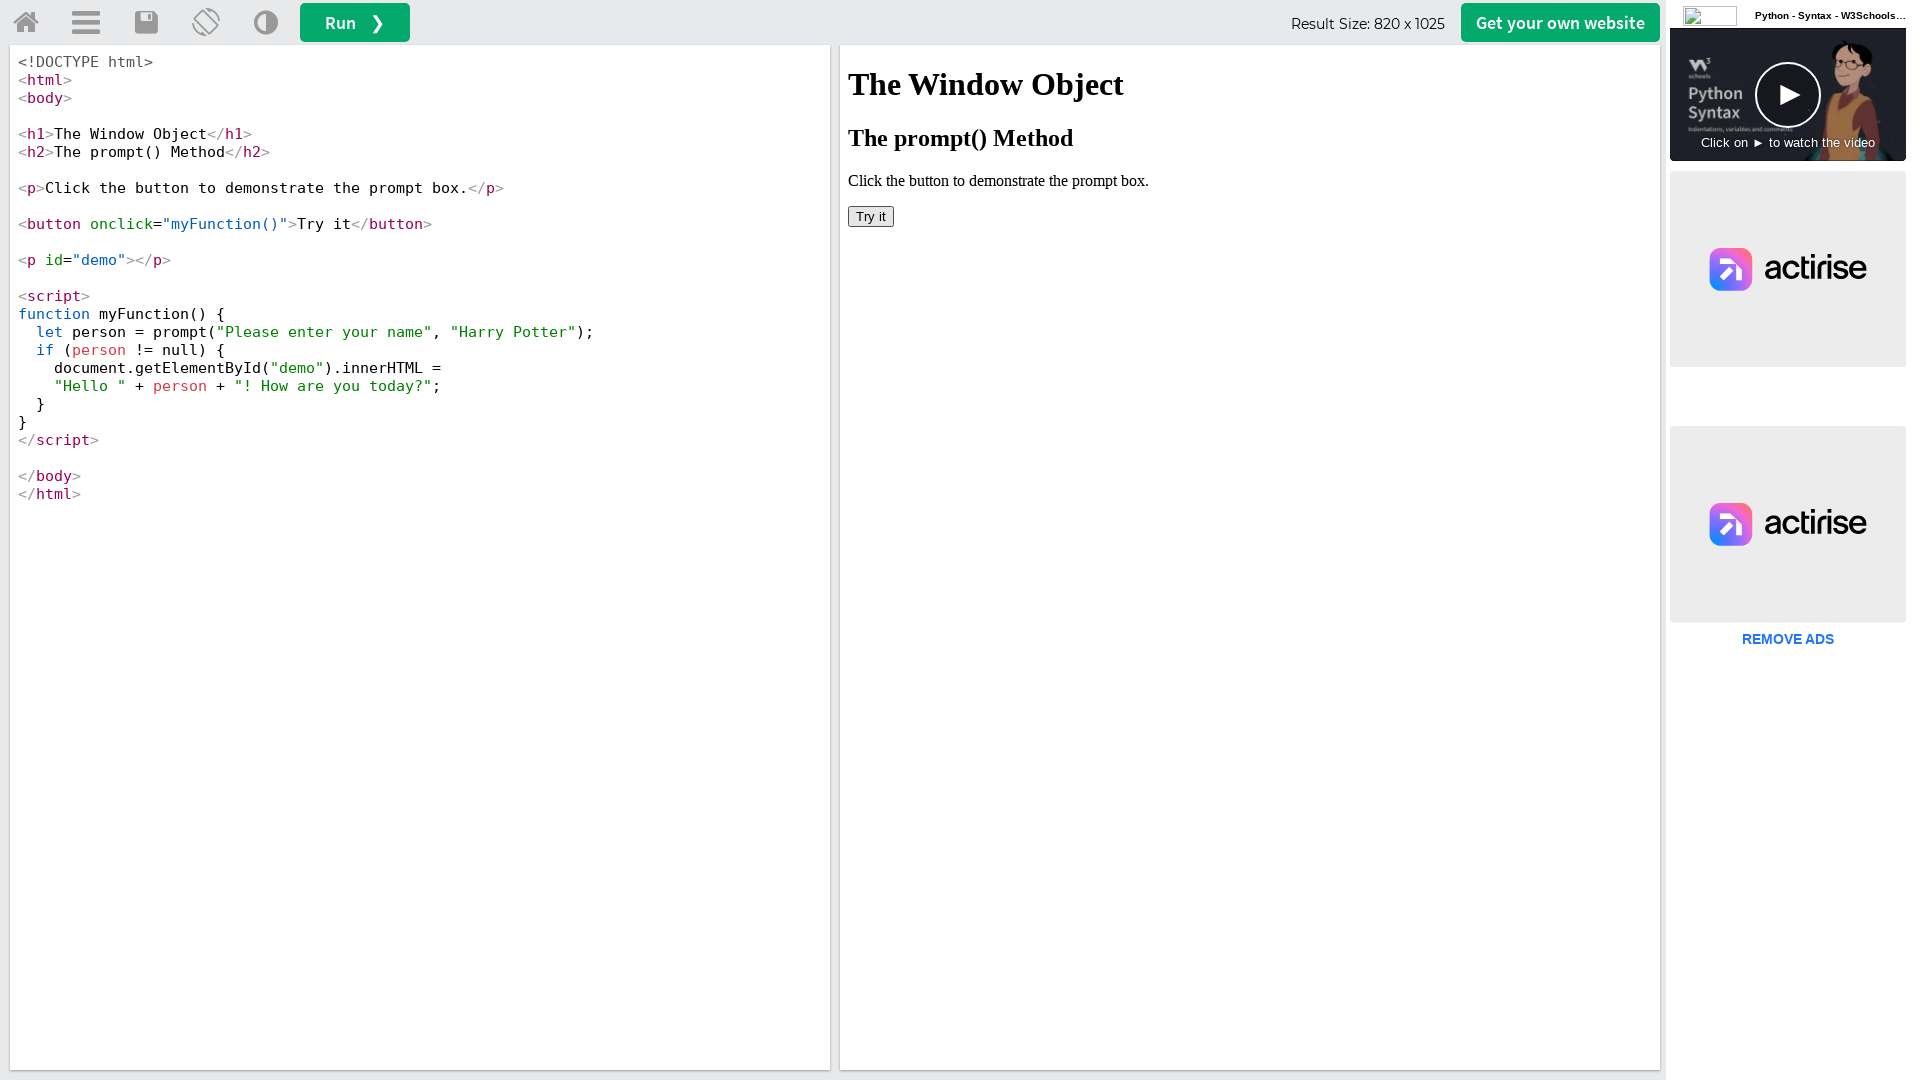

Set up dialog handler to accept prompts with text 'RCV Academy'
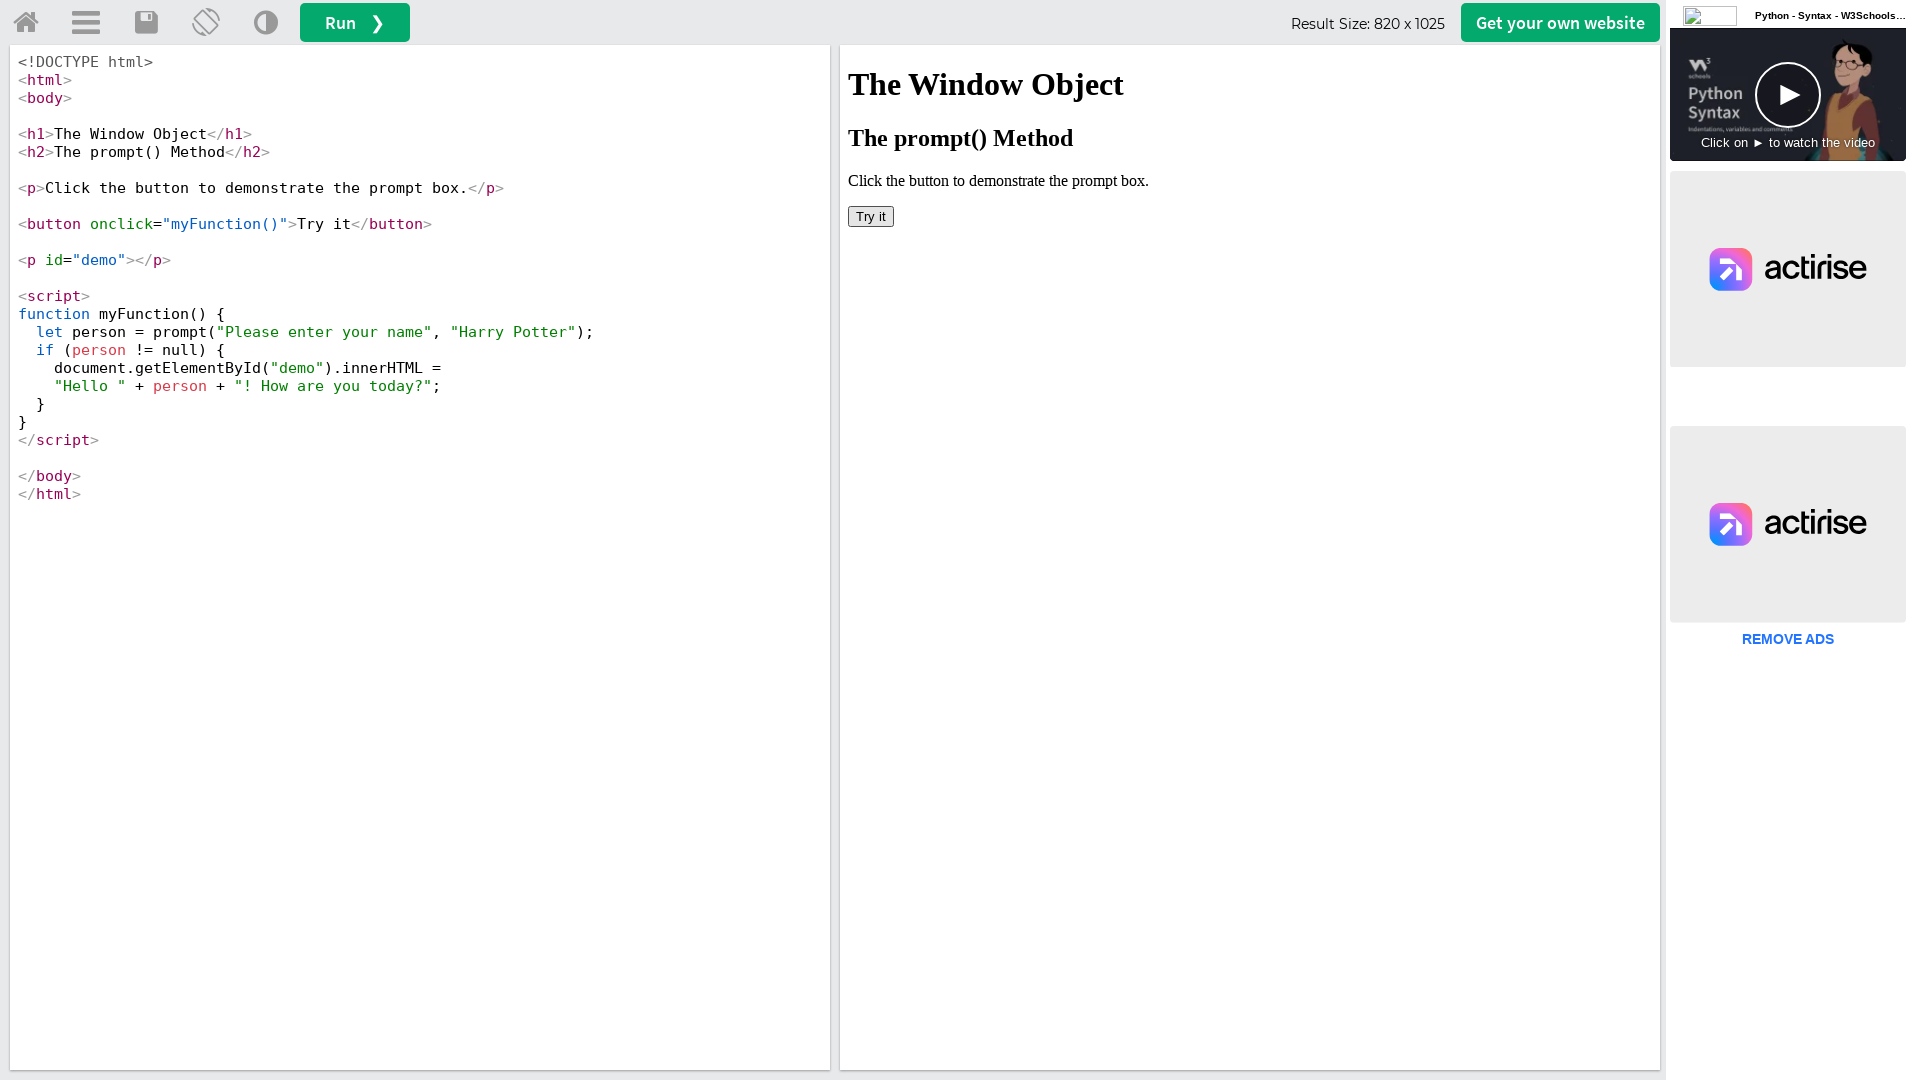

Clicked button again to trigger prompt with handler active at (871, 216) on #iframeResult >> internal:control=enter-frame >> body > button
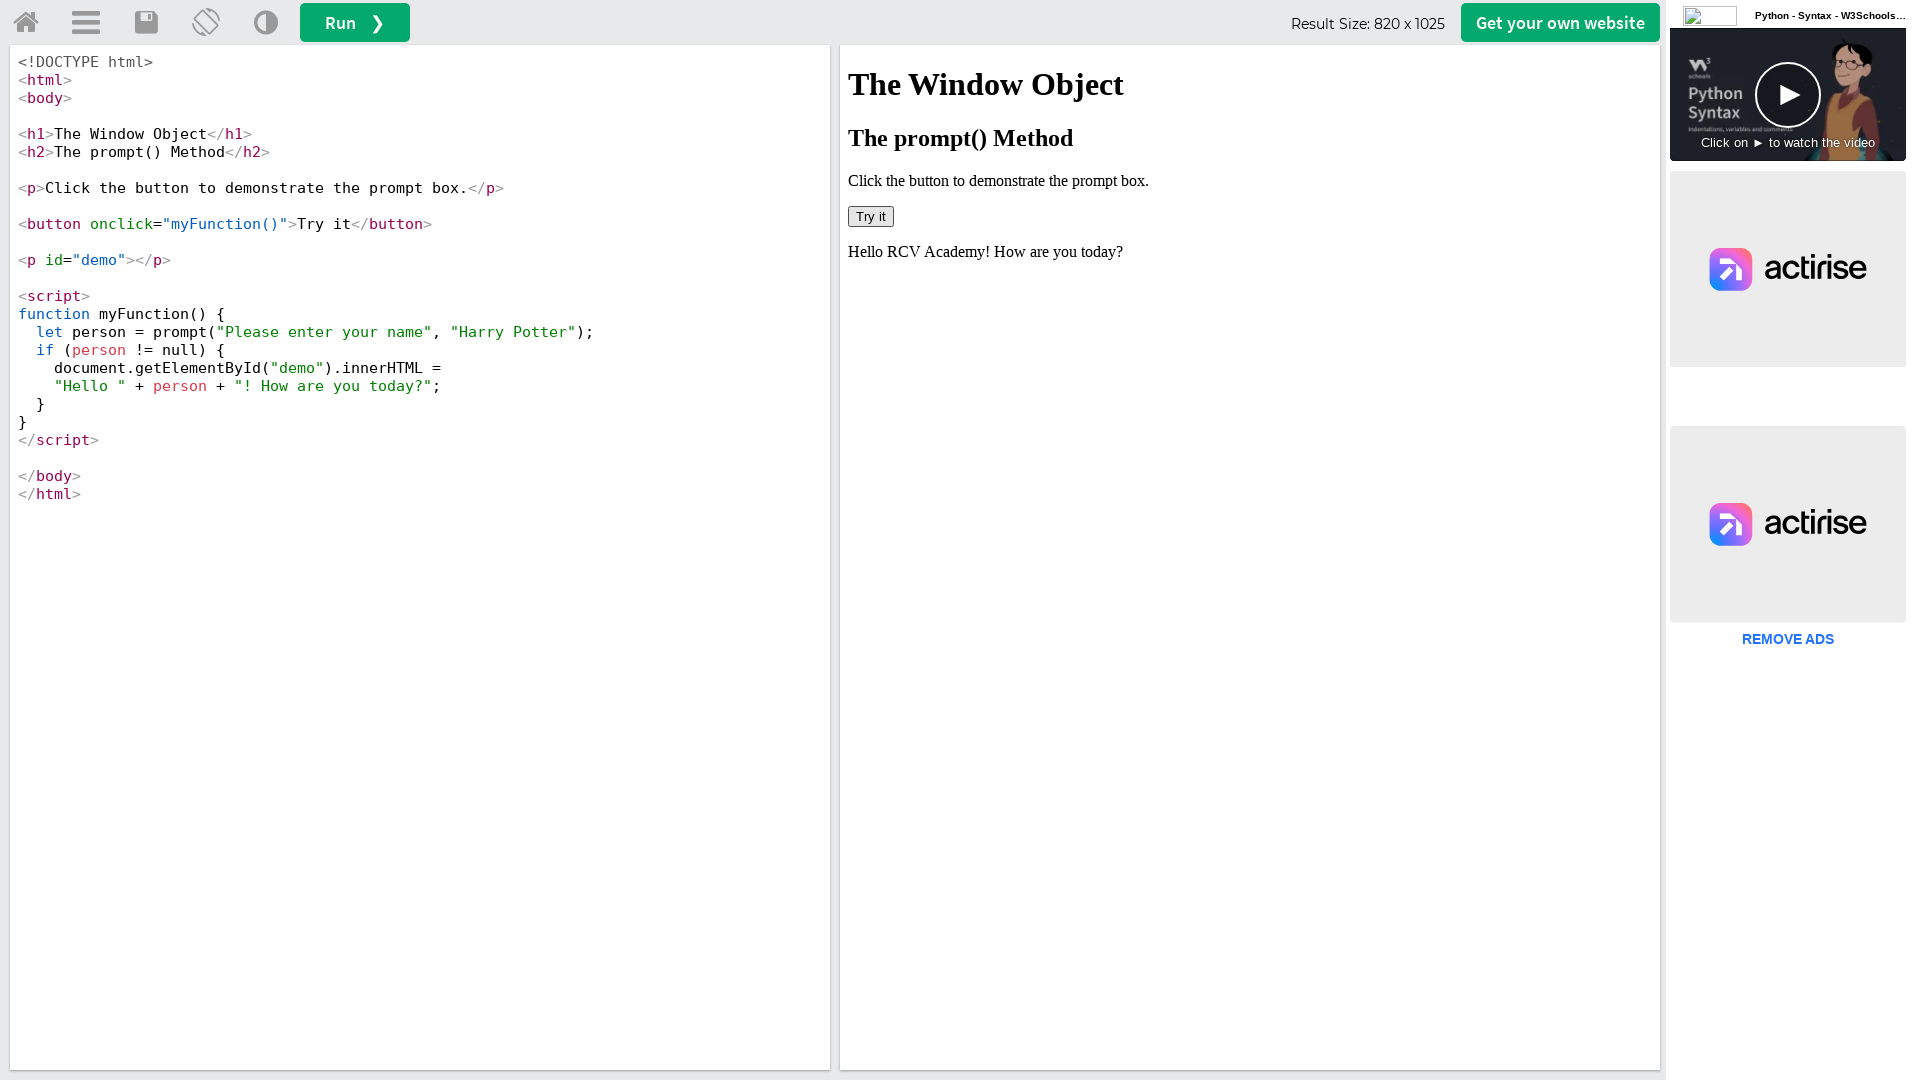

Waited 1 second for dialog interaction to complete
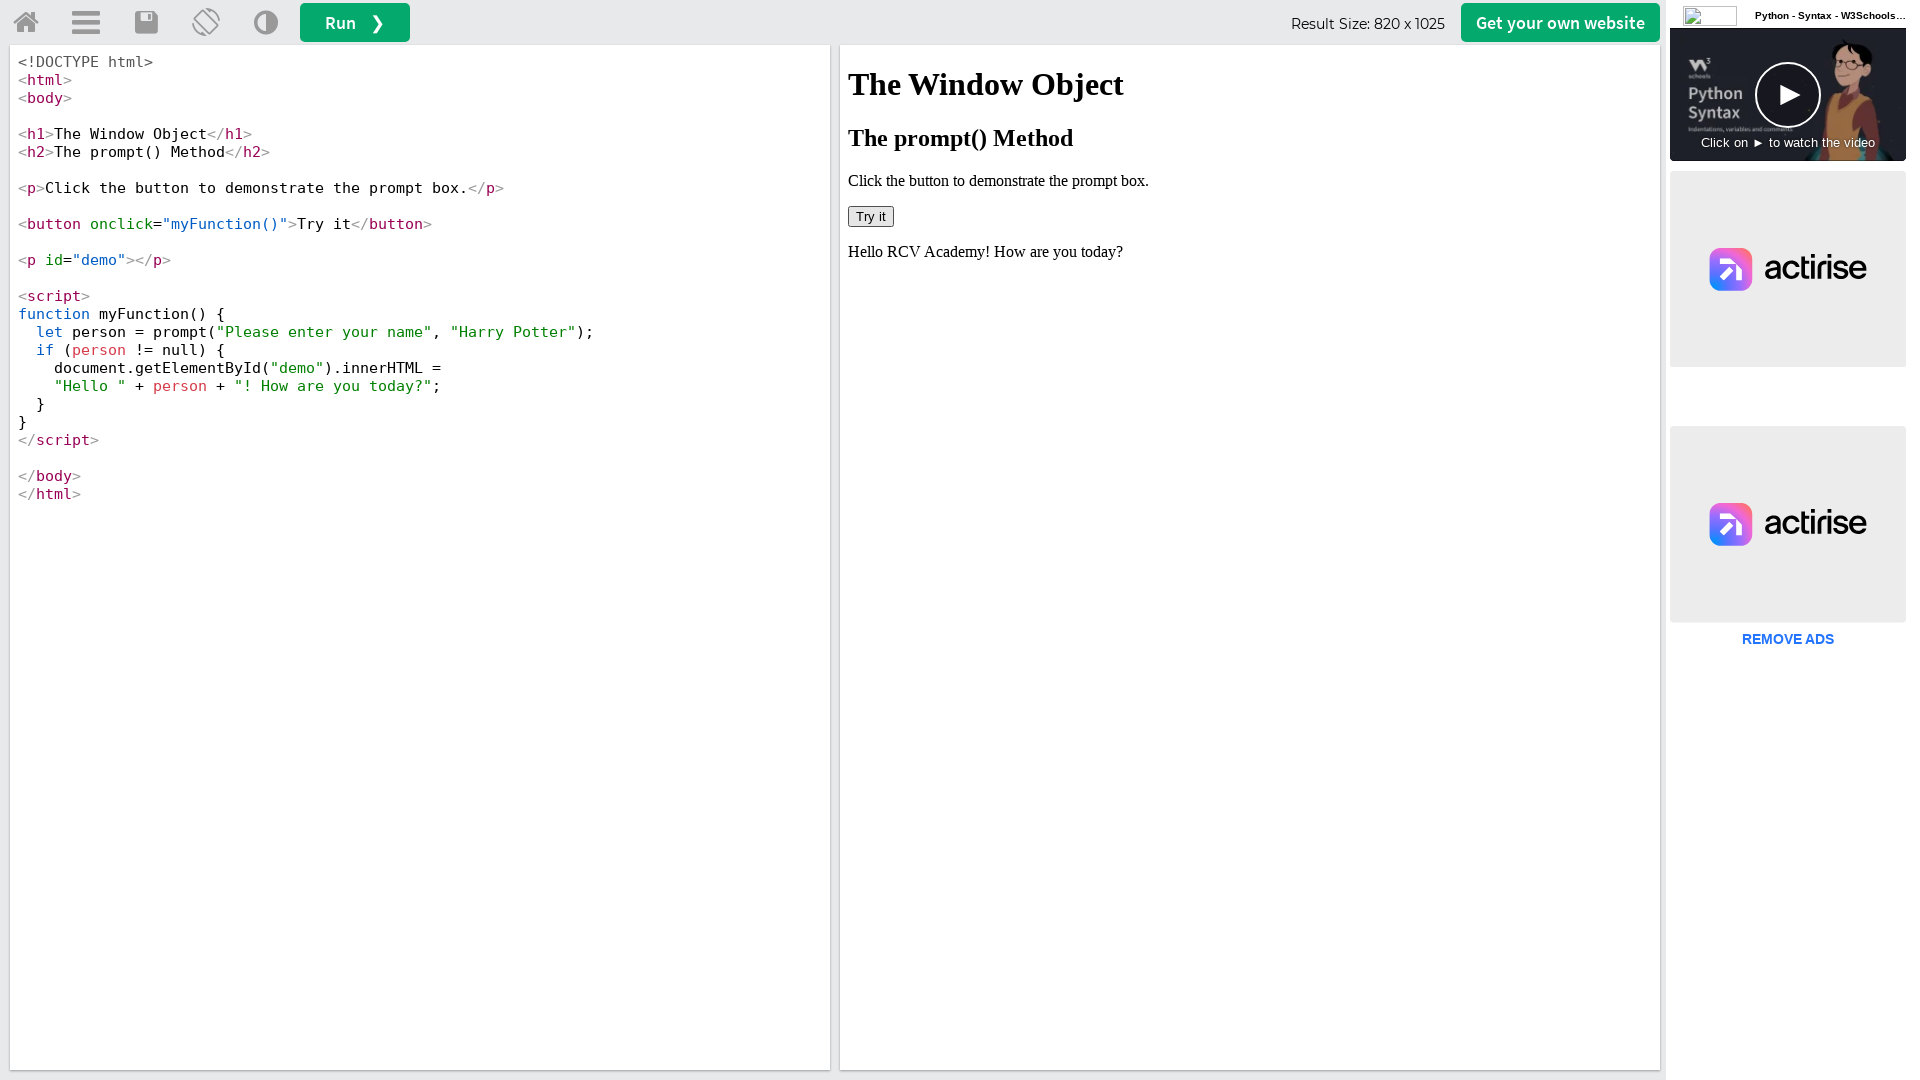

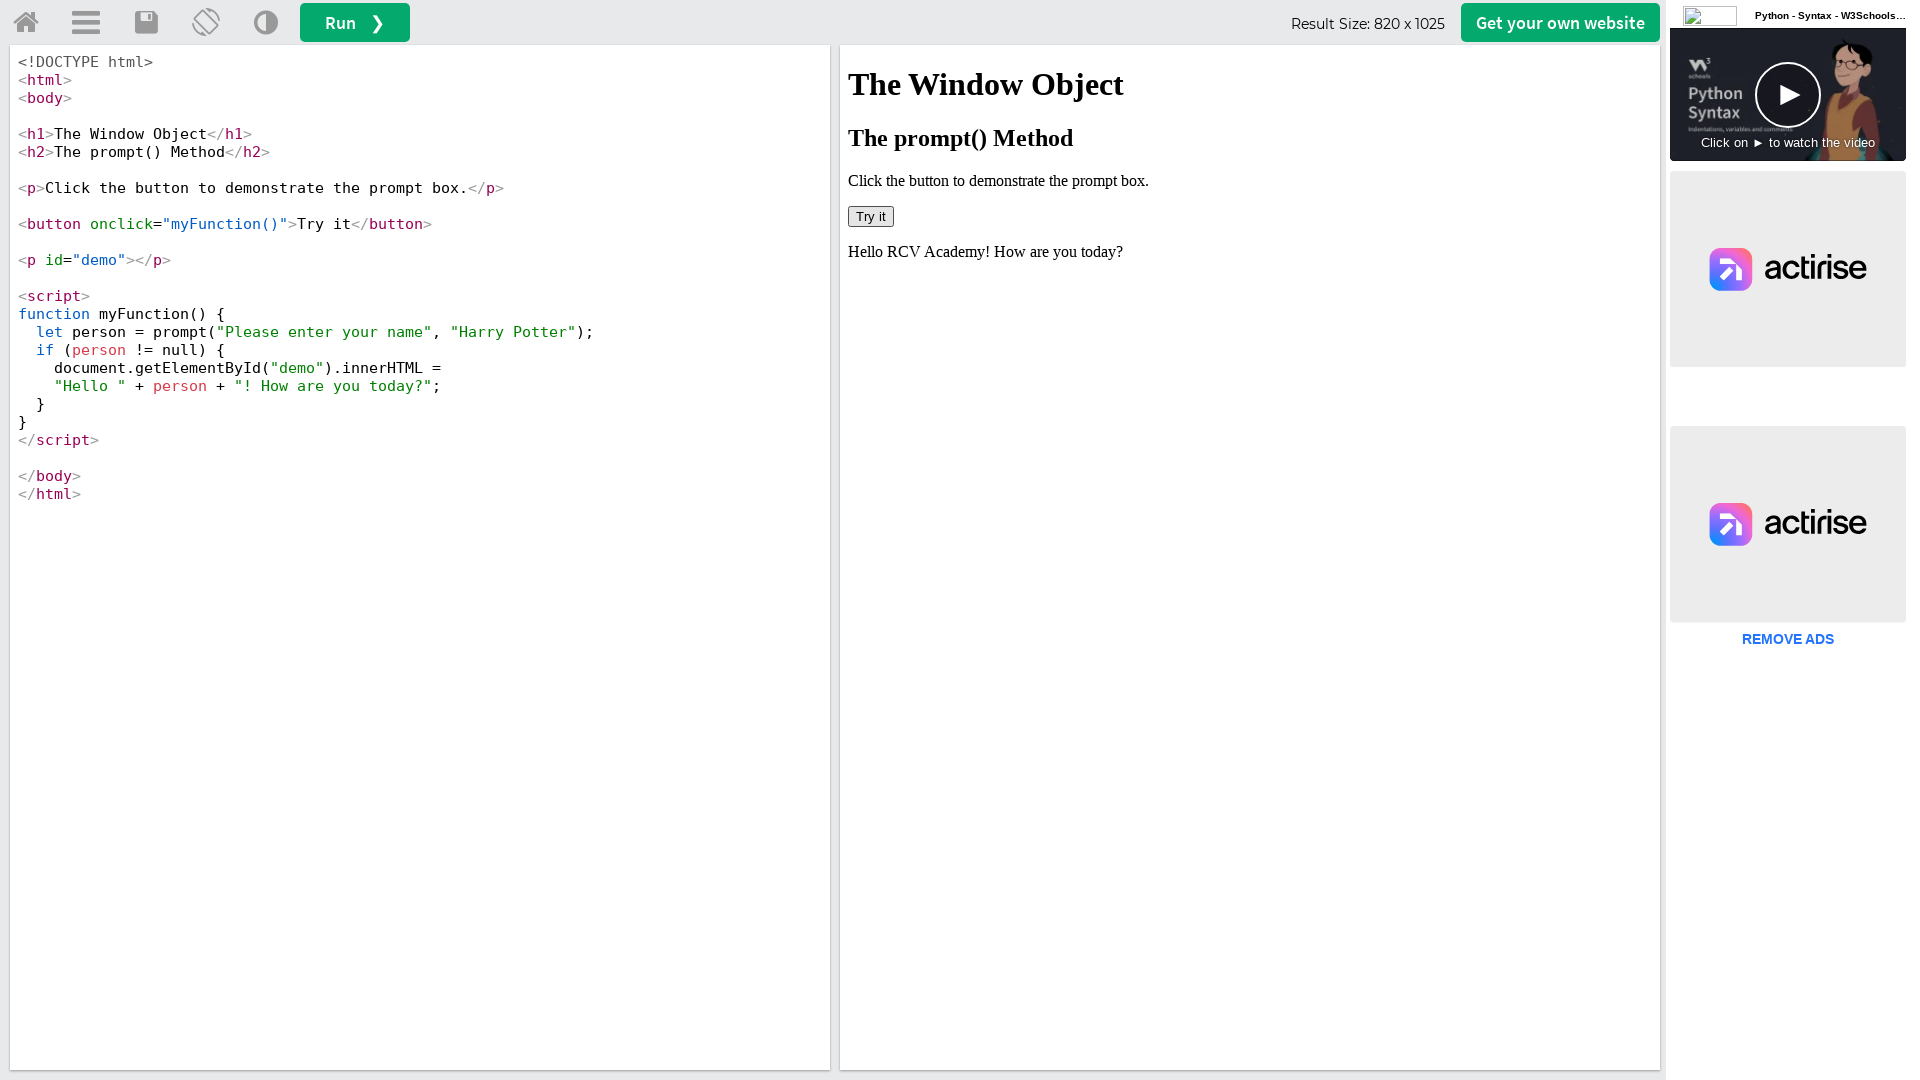